Tests JavaScript Alert popup by clicking the JS Alert button, accepting the alert, and verifying the result message

Starting URL: https://the-internet.herokuapp.com/javascript_alerts

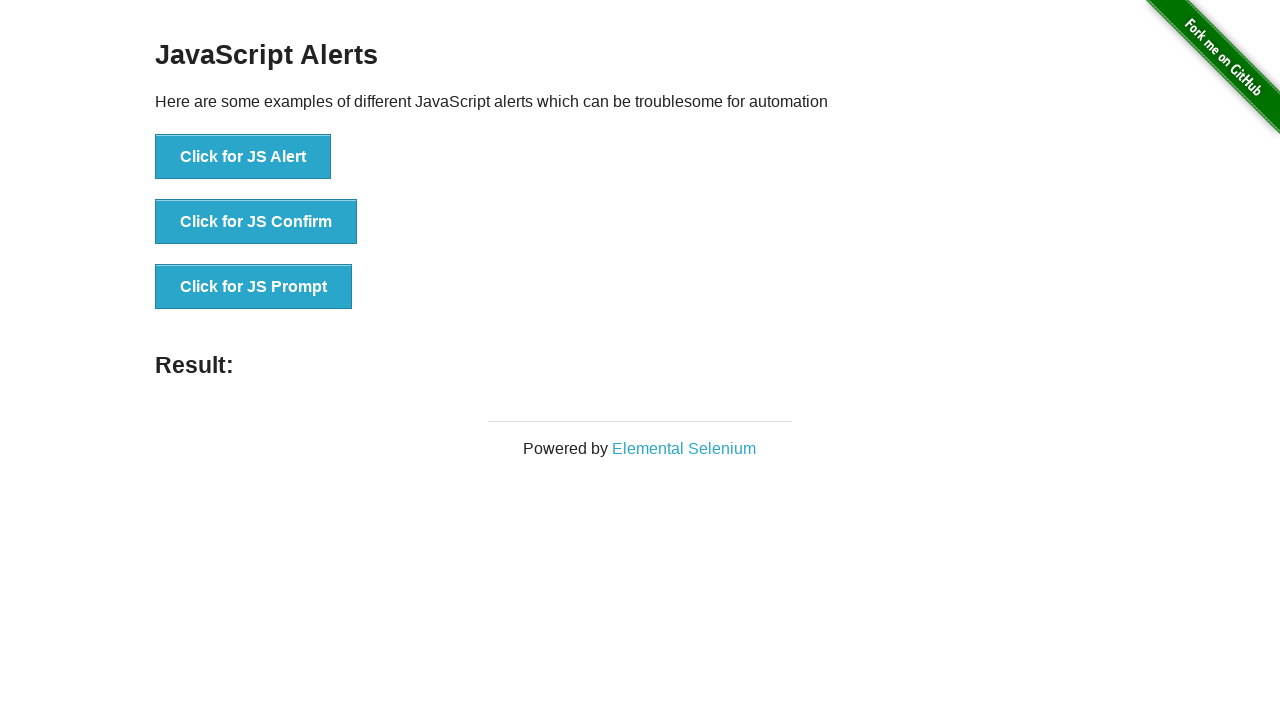

Clicked JS Alert button at (243, 157) on button[onclick*='jsAlert']
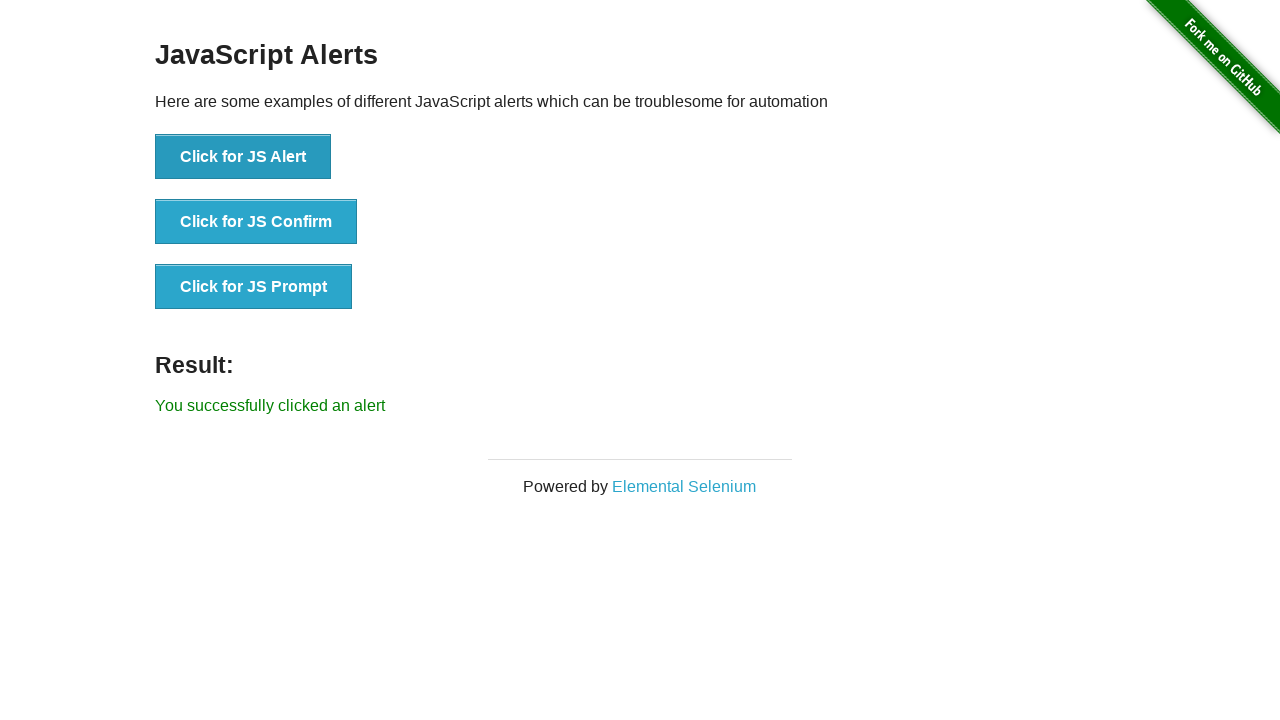

Set up dialog handler to accept alert
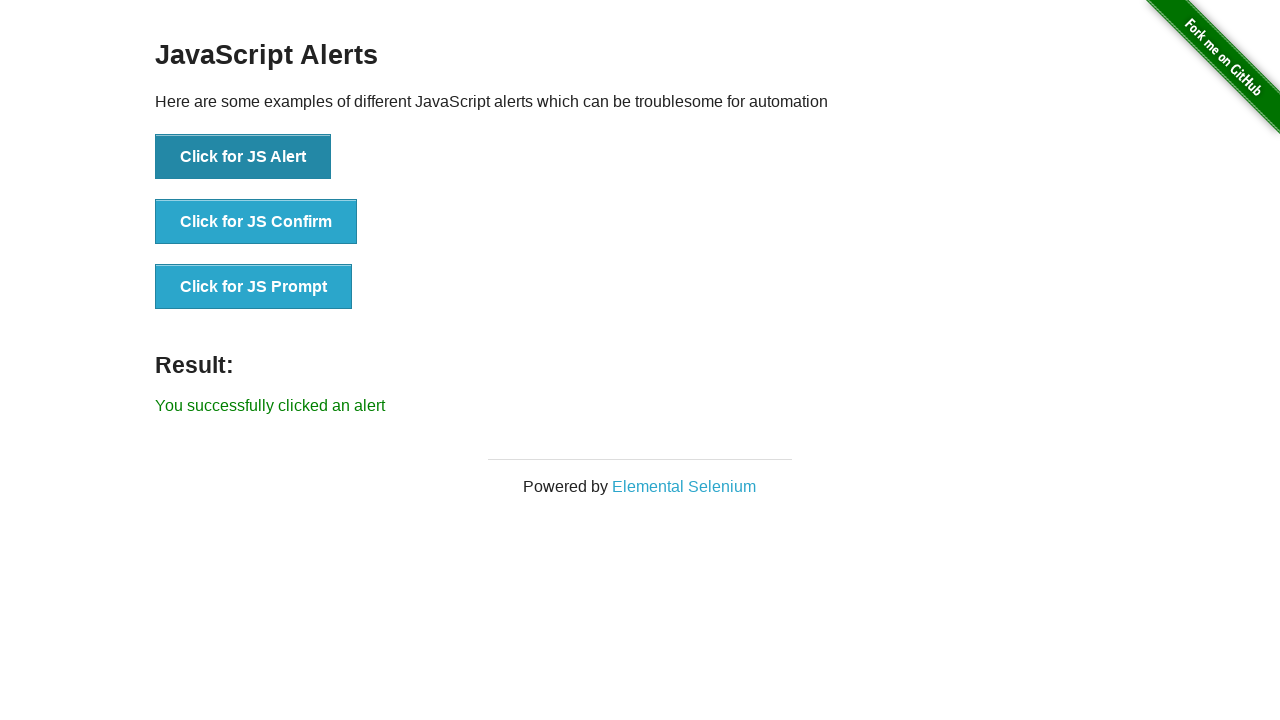

Result message appeared after accepting alert
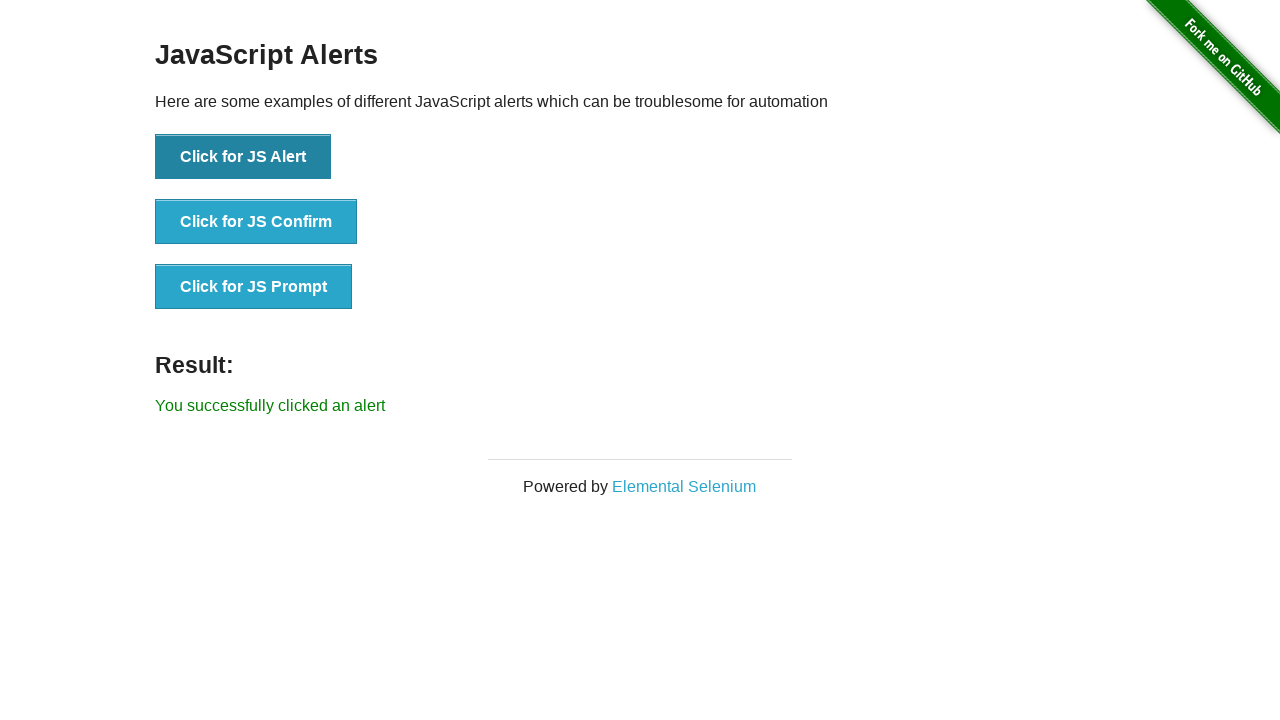

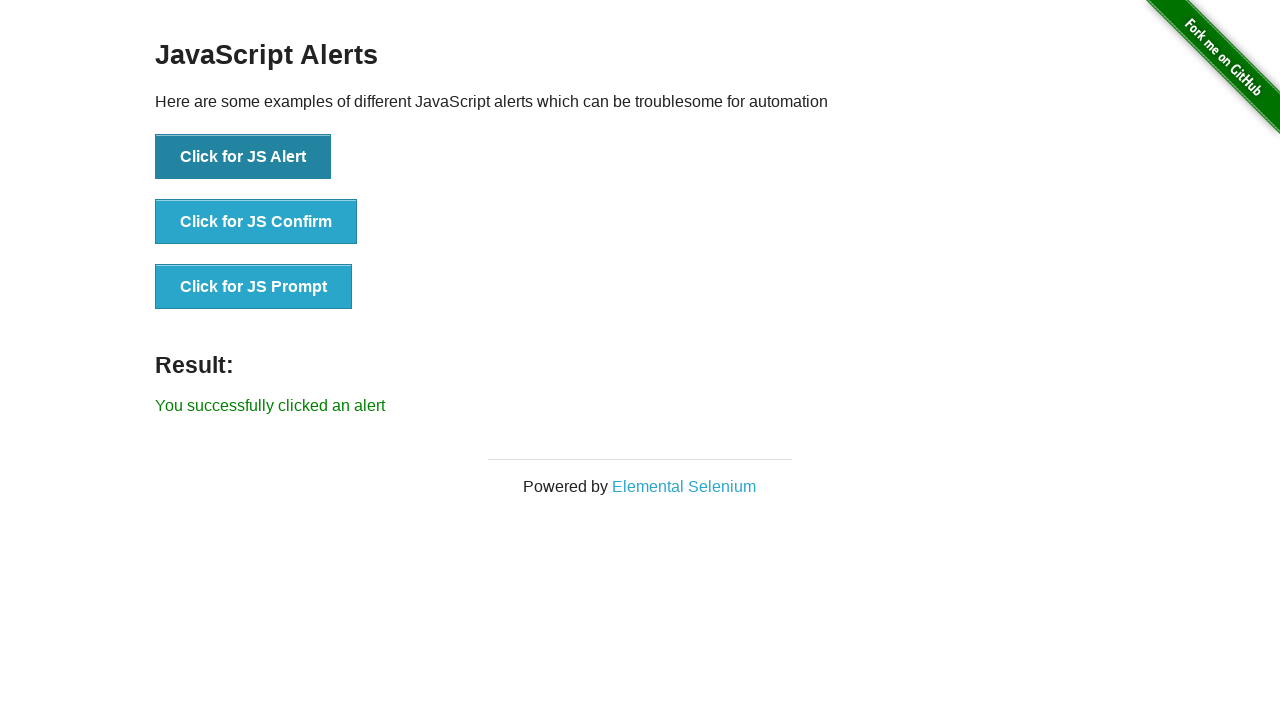